Tests table sorting by finding and clicking the Due column header in the second table using CSS selectors

Starting URL: https://the-internet.herokuapp.com/tables

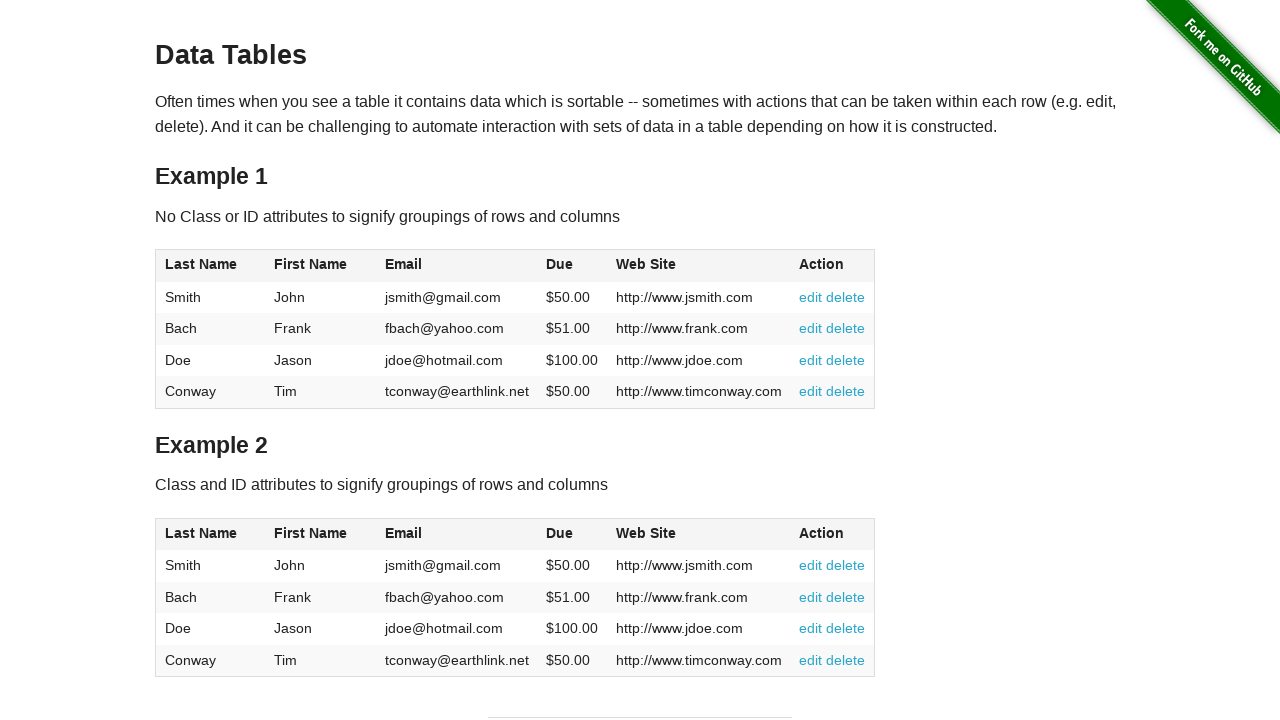

Located all column headers in table2
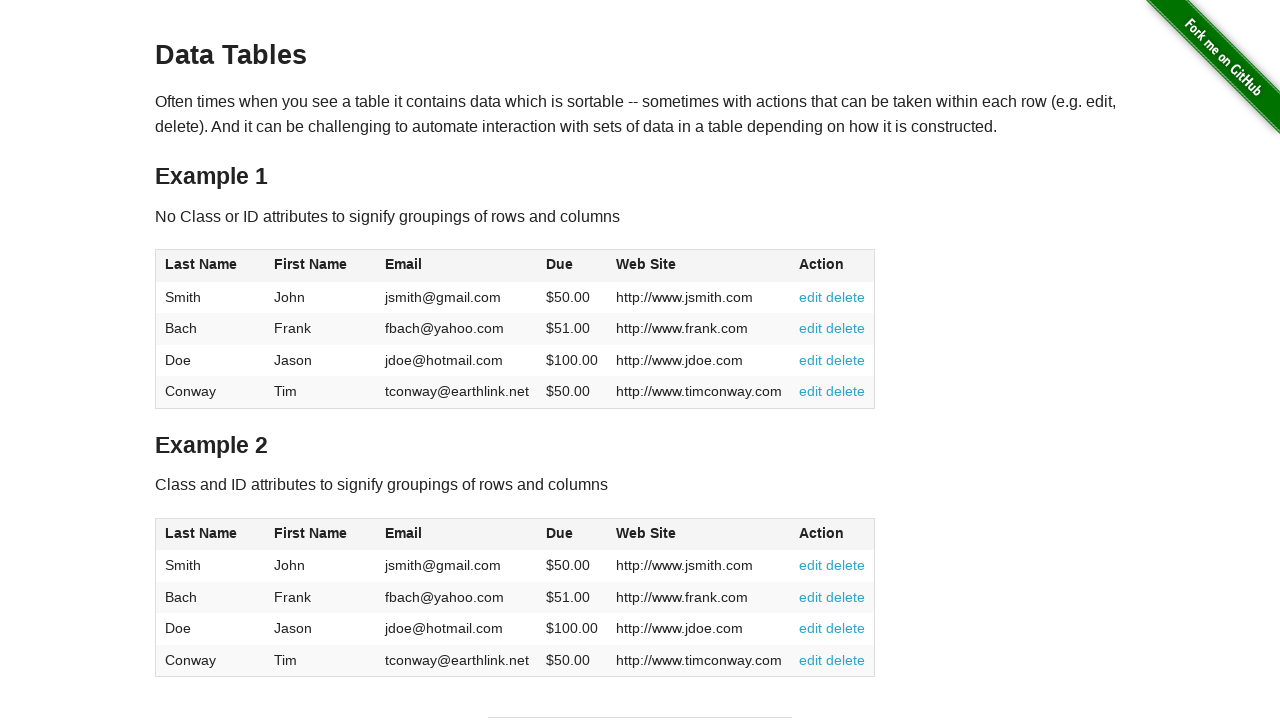

Retrieved header element at index 0
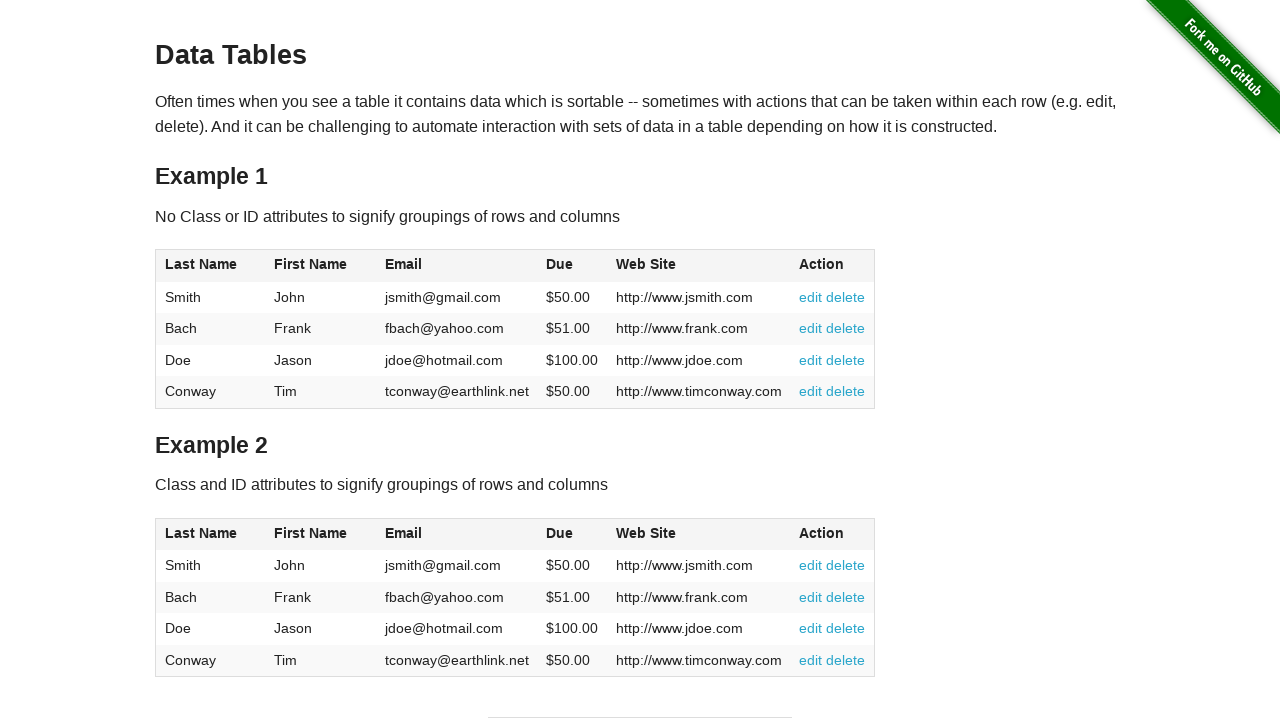

Retrieved header element at index 1
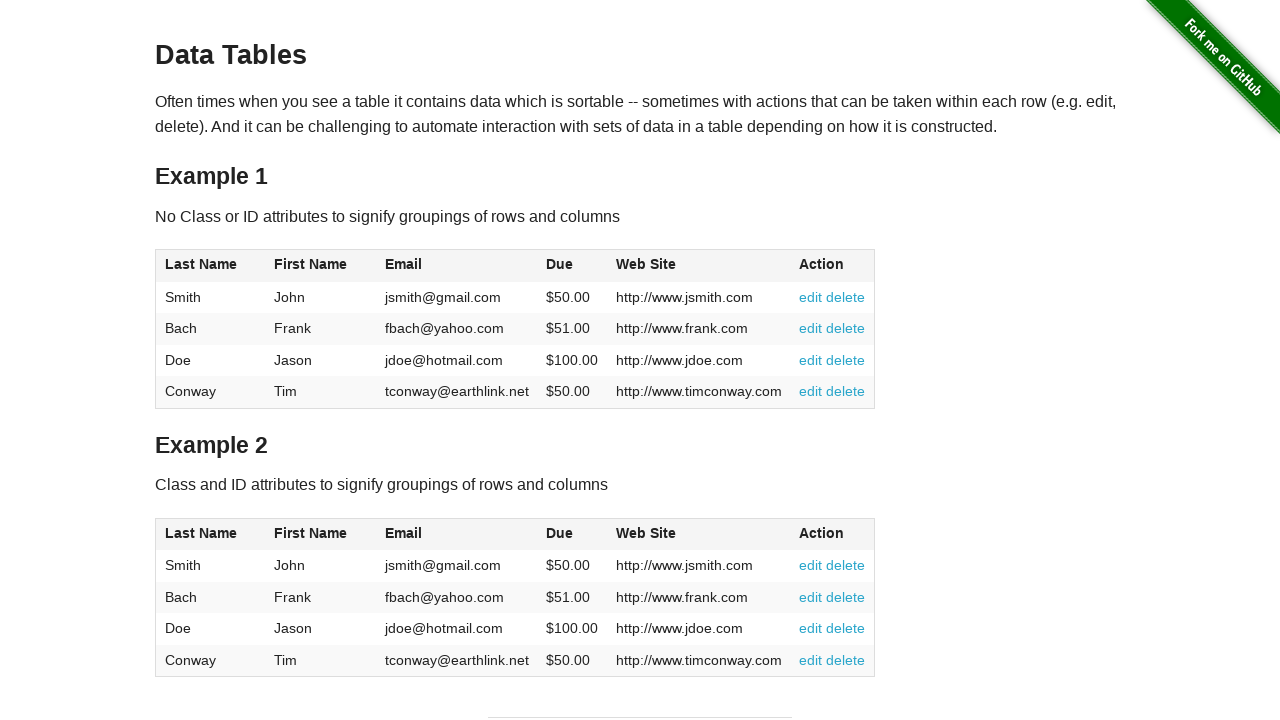

Retrieved header element at index 2
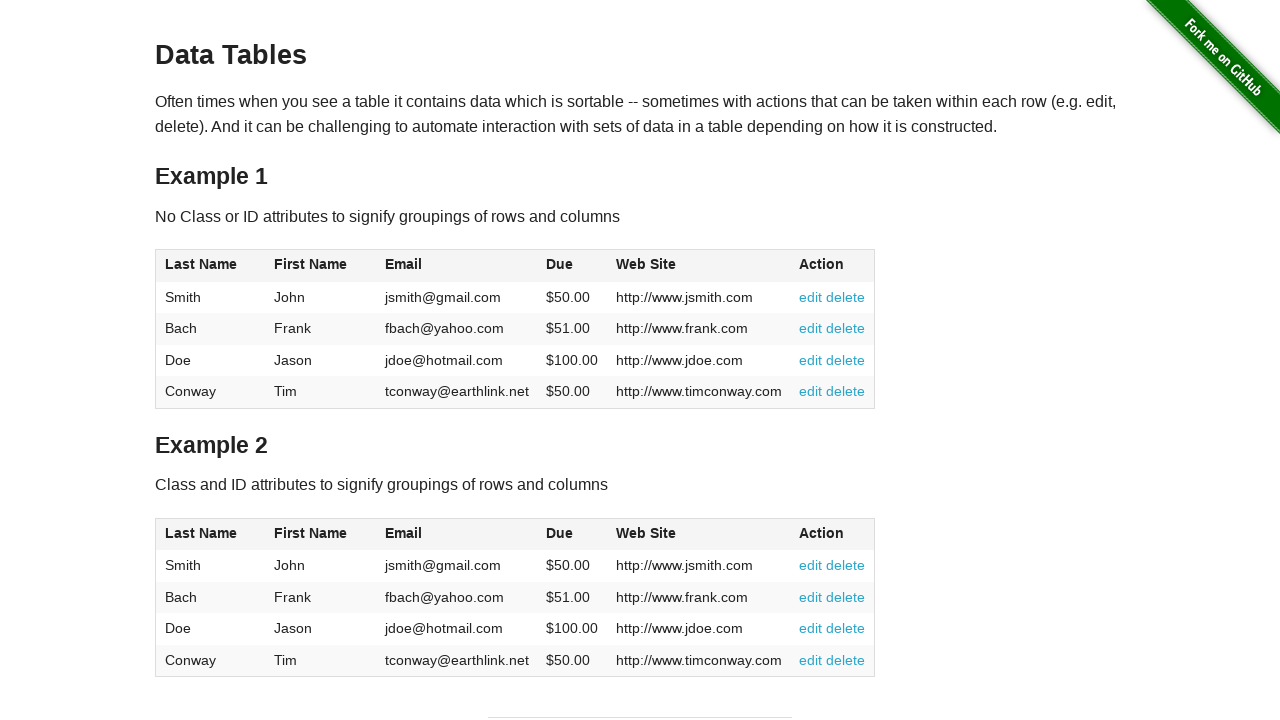

Retrieved header element at index 3
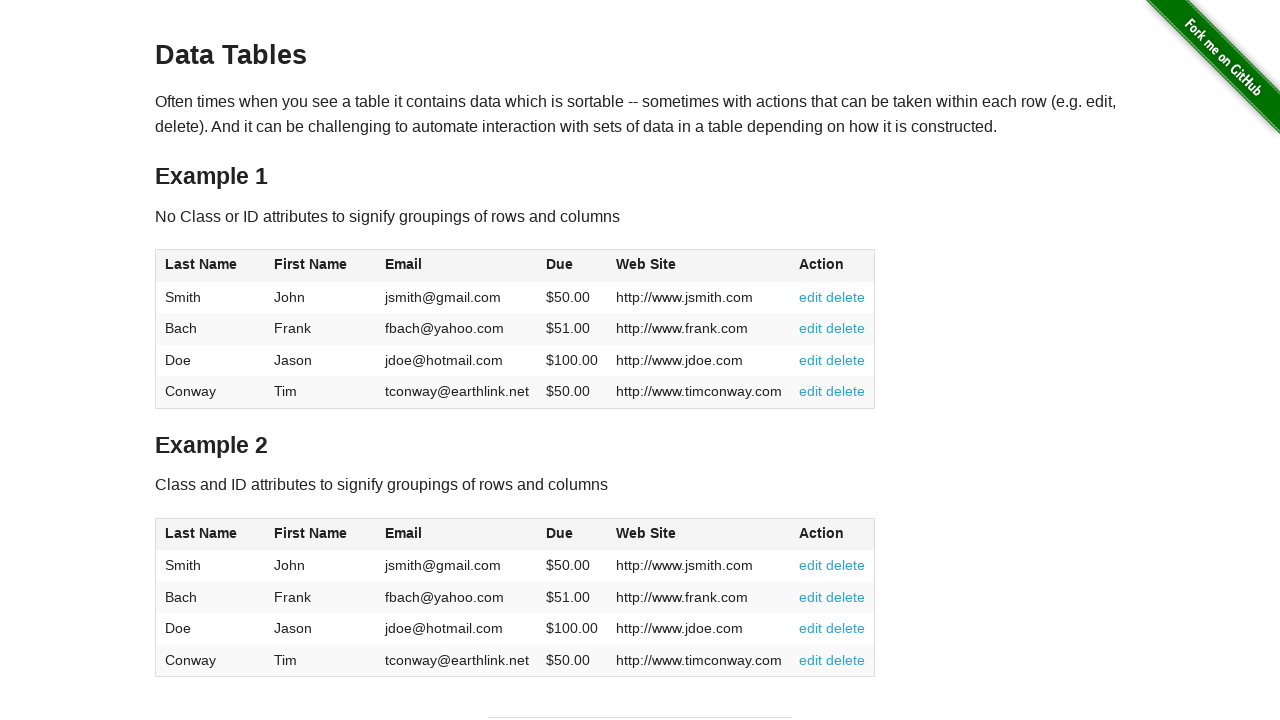

Clicked Due column header (first click) at (560, 533) on #table2 > thead > tr > th > span >> nth=3
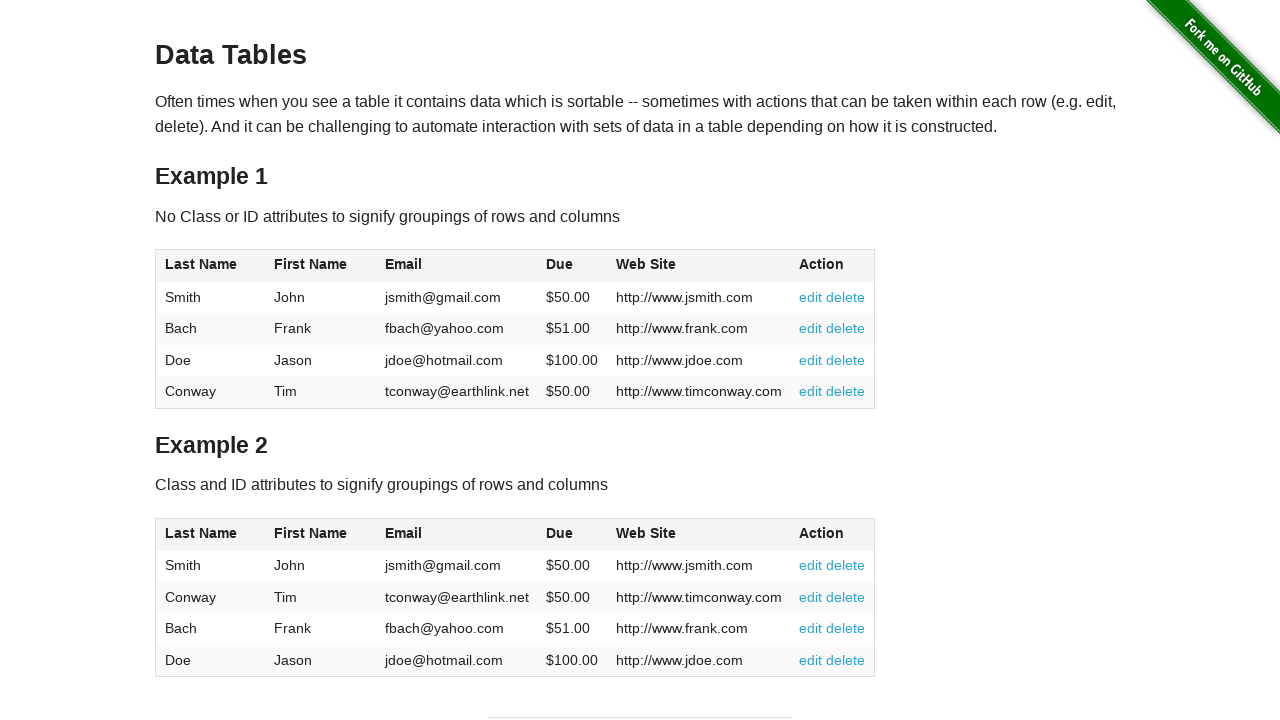

Clicked Due column header (second click) to reverse sort order at (560, 533) on #table2 > thead > tr > th > span >> nth=3
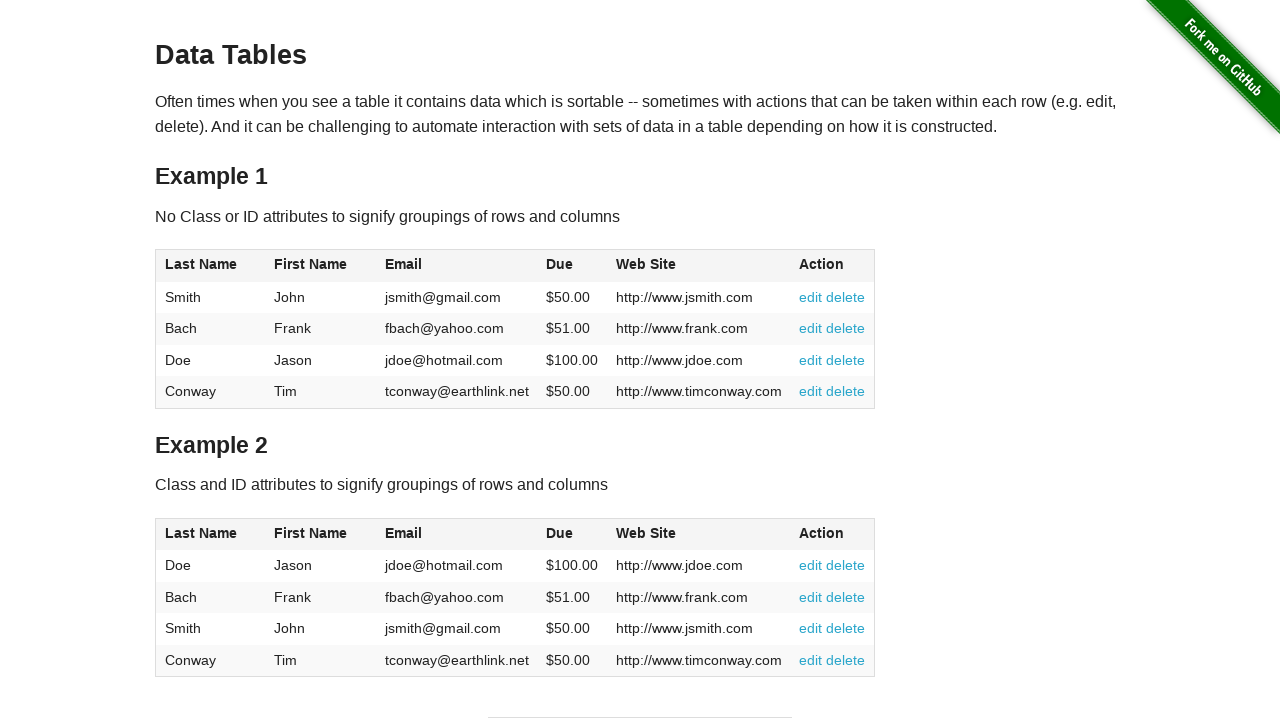

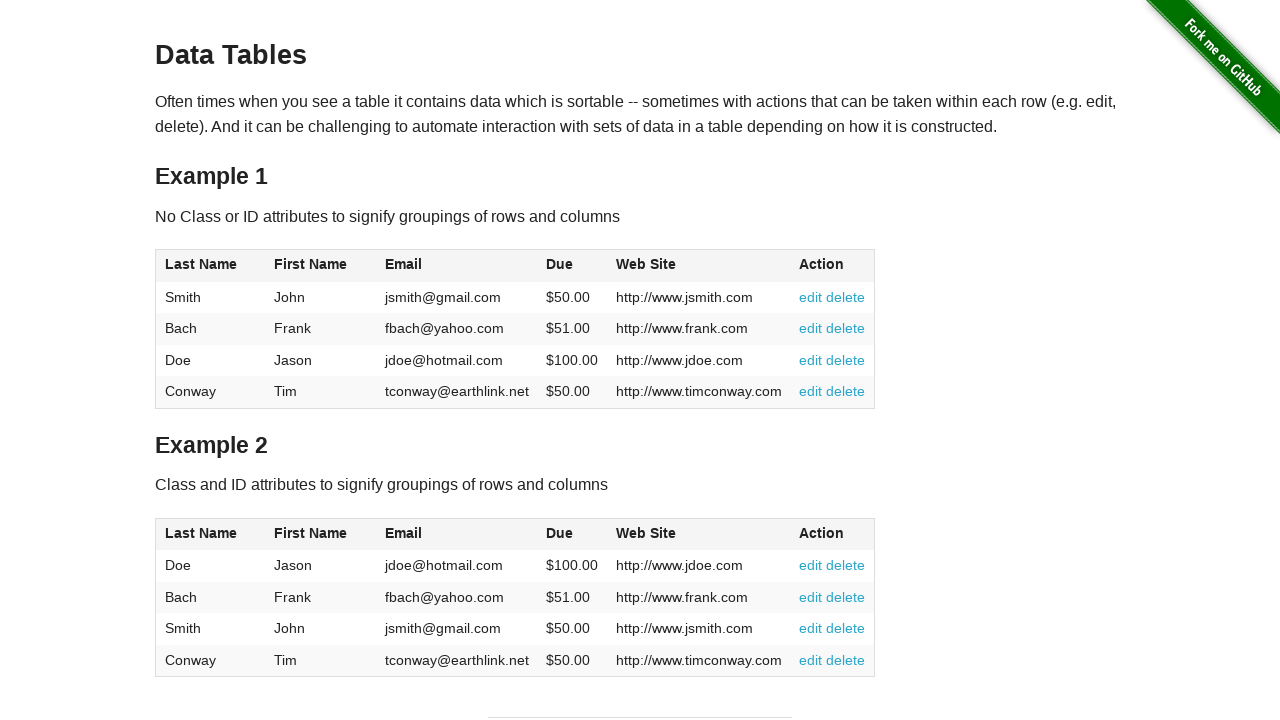